Tests clicking the "Sign in" button on the vTiger CRM demo page using Selenium Actions class click method

Starting URL: https://demo.vtiger.com/vtigercrm/

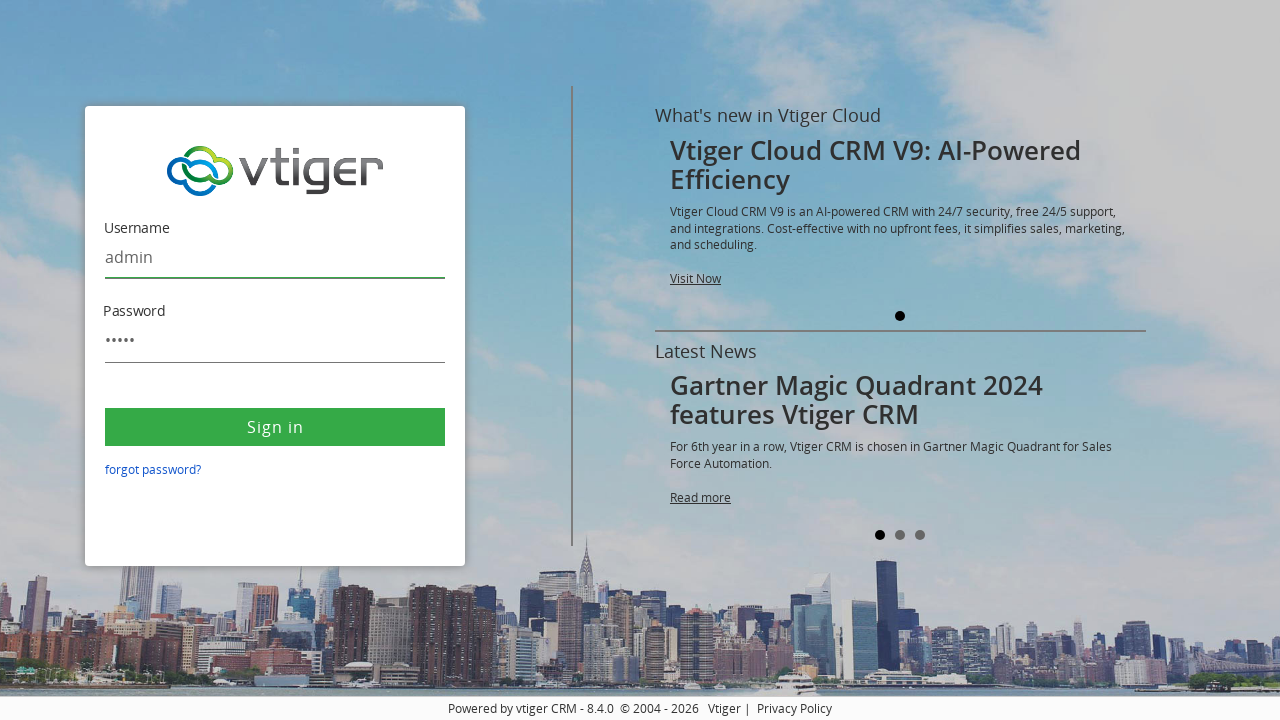

Clicked the Sign in button on vTiger CRM demo page at (275, 427) on xpath=//button[text()='Sign in']
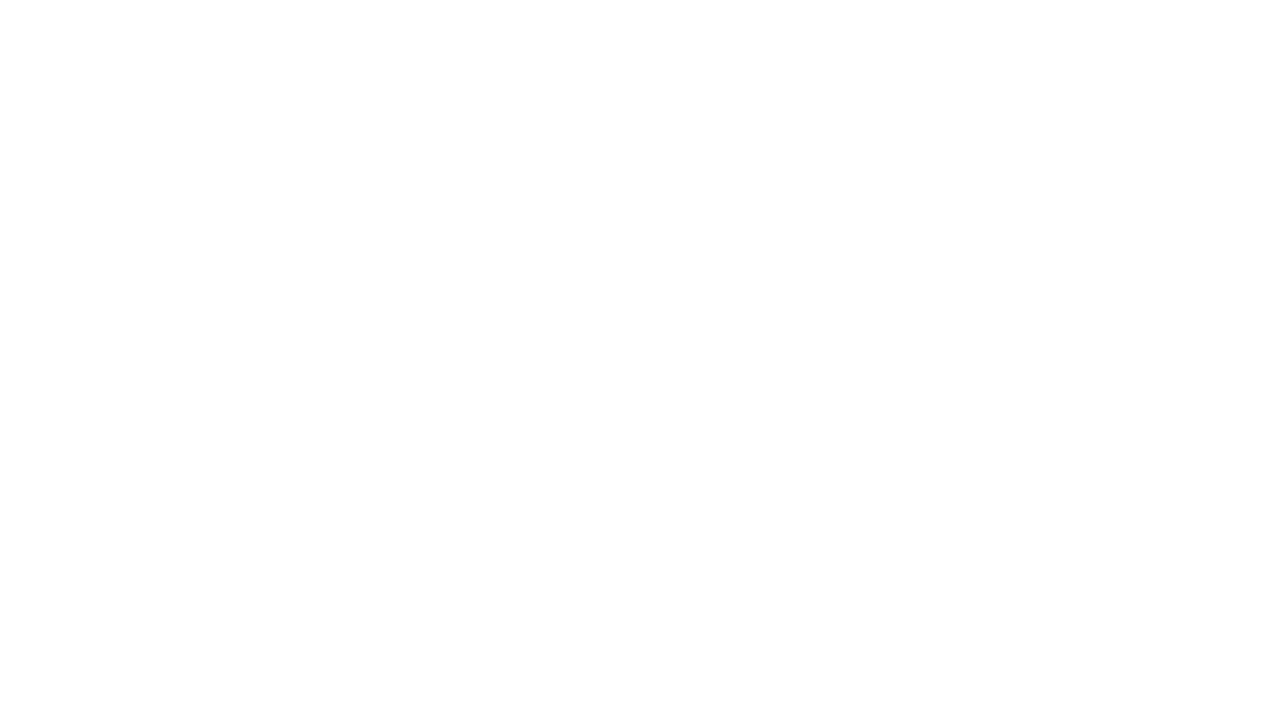

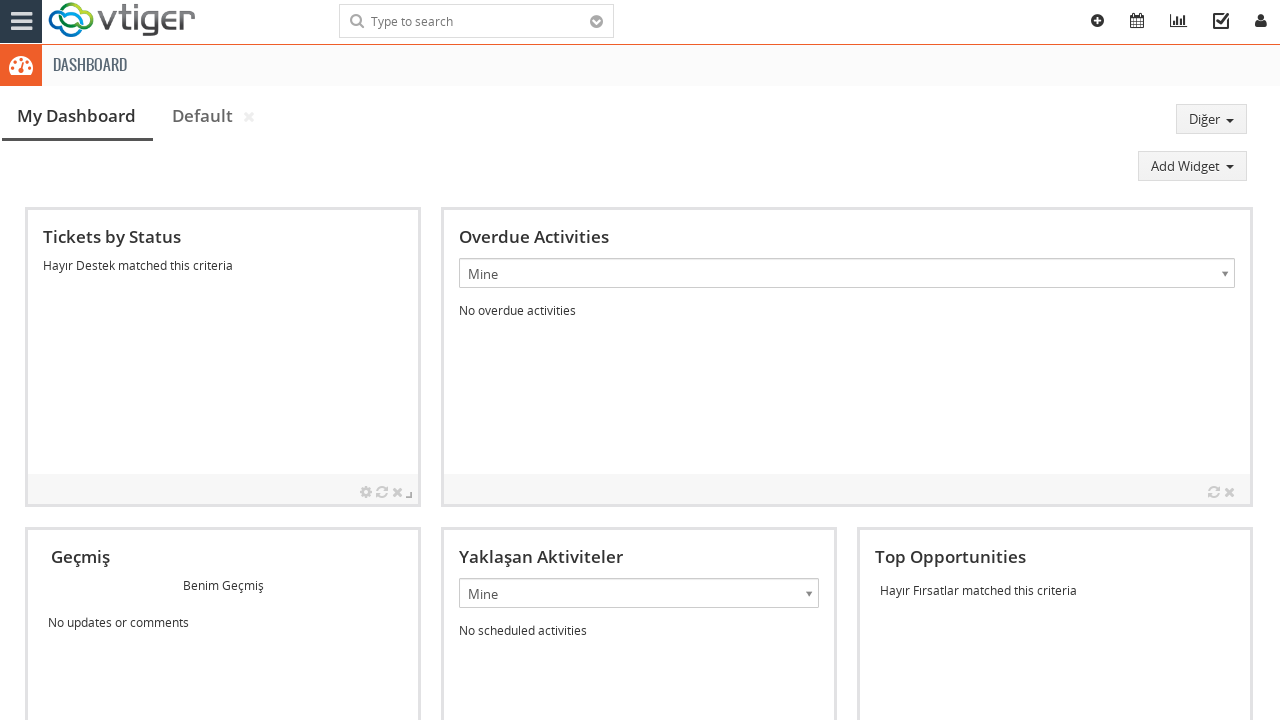